Tests the jQuery UI datepicker widget by clicking through months to navigate to a target date (August 2026) and selecting a specific day (24th).

Starting URL: https://jqueryui.com/datepicker/

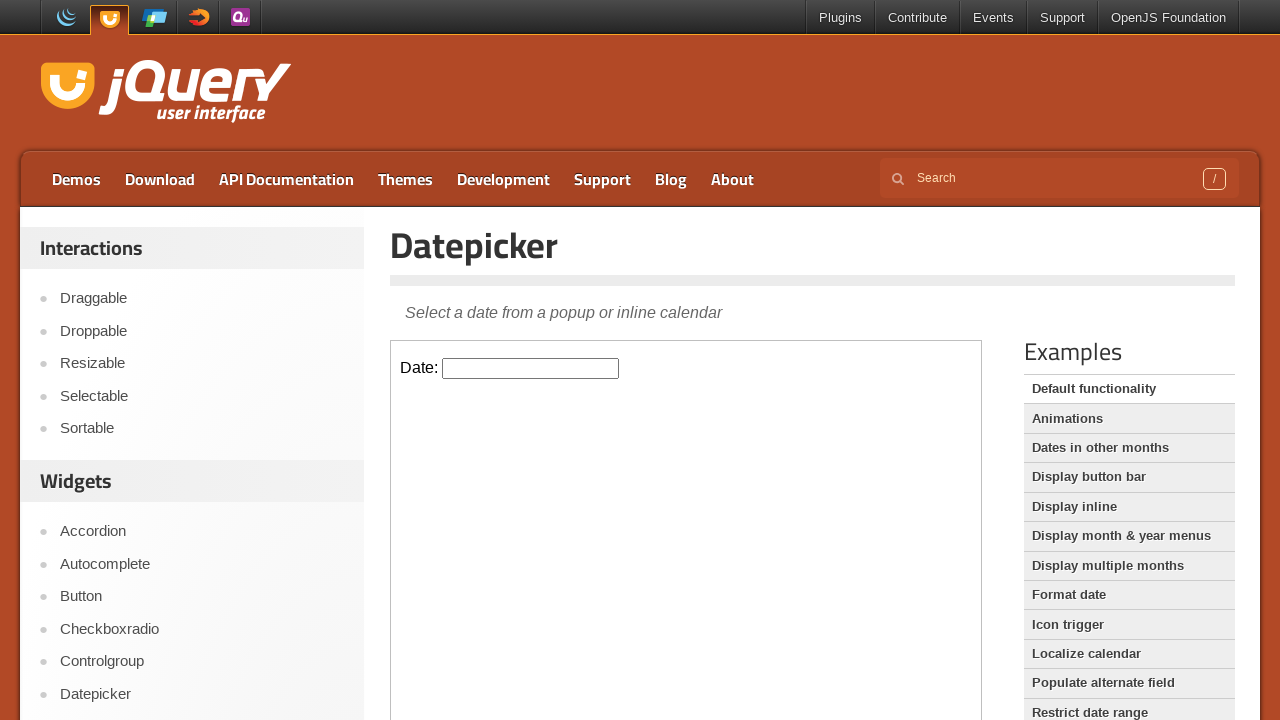

Located iframe containing datepicker widget
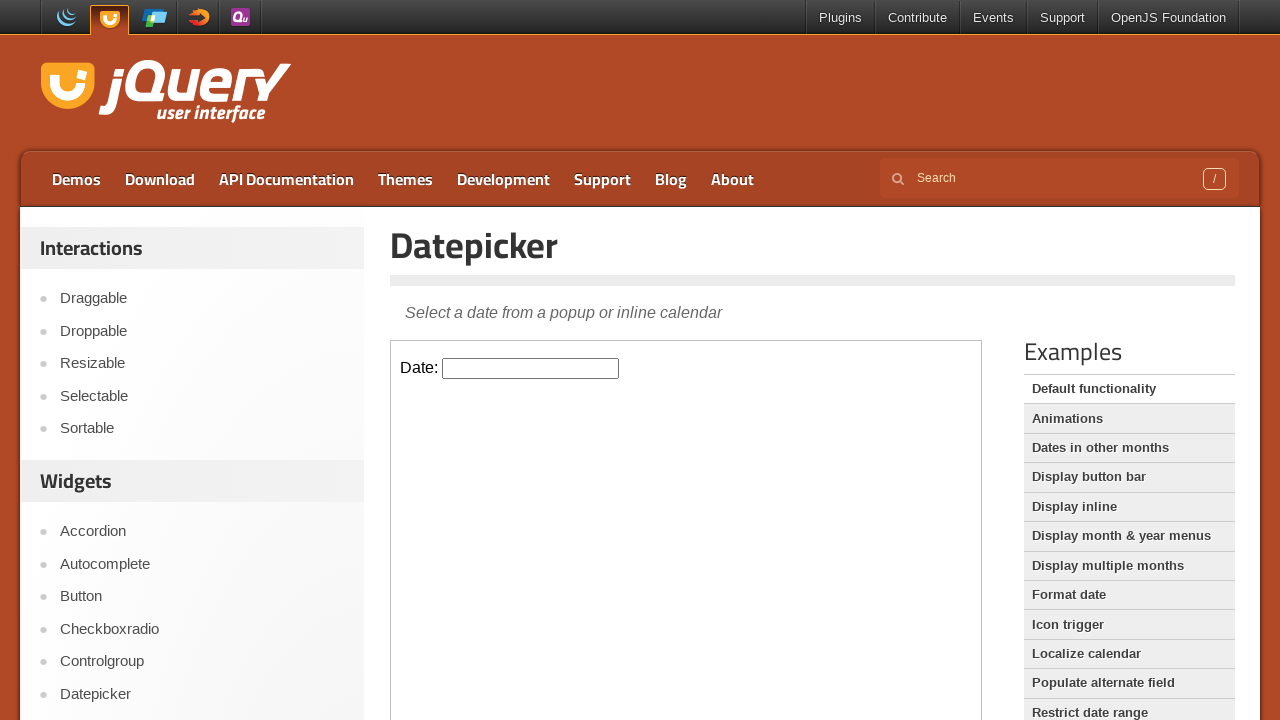

Clicked datepicker input to open calendar at (531, 368) on iframe.demo-frame >> internal:control=enter-frame >> #datepicker
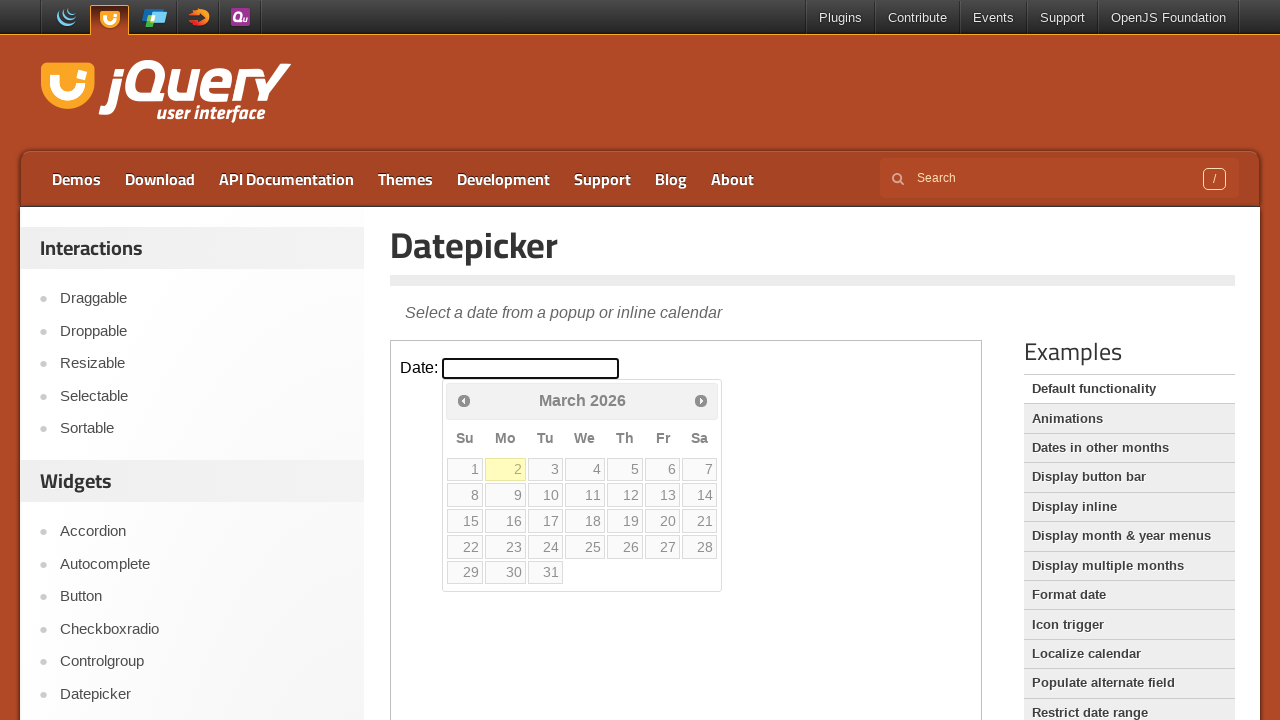

Retrieved current month: March
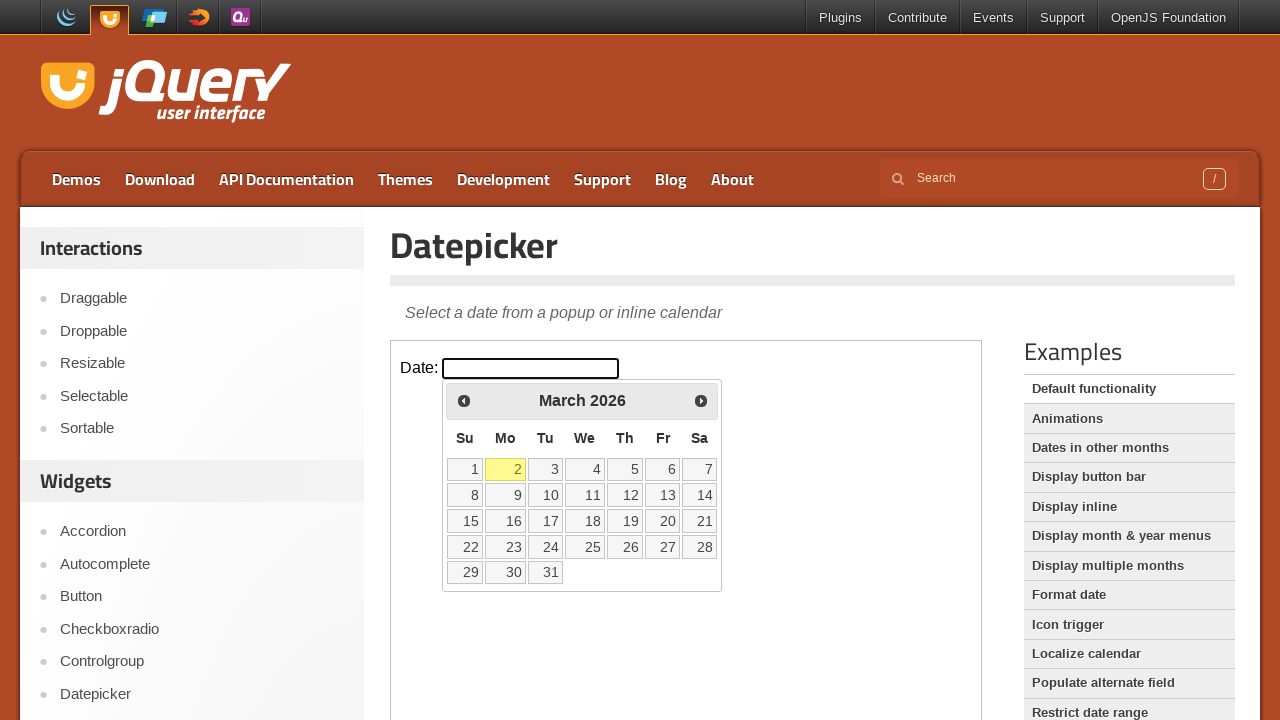

Retrieved current year: 2026
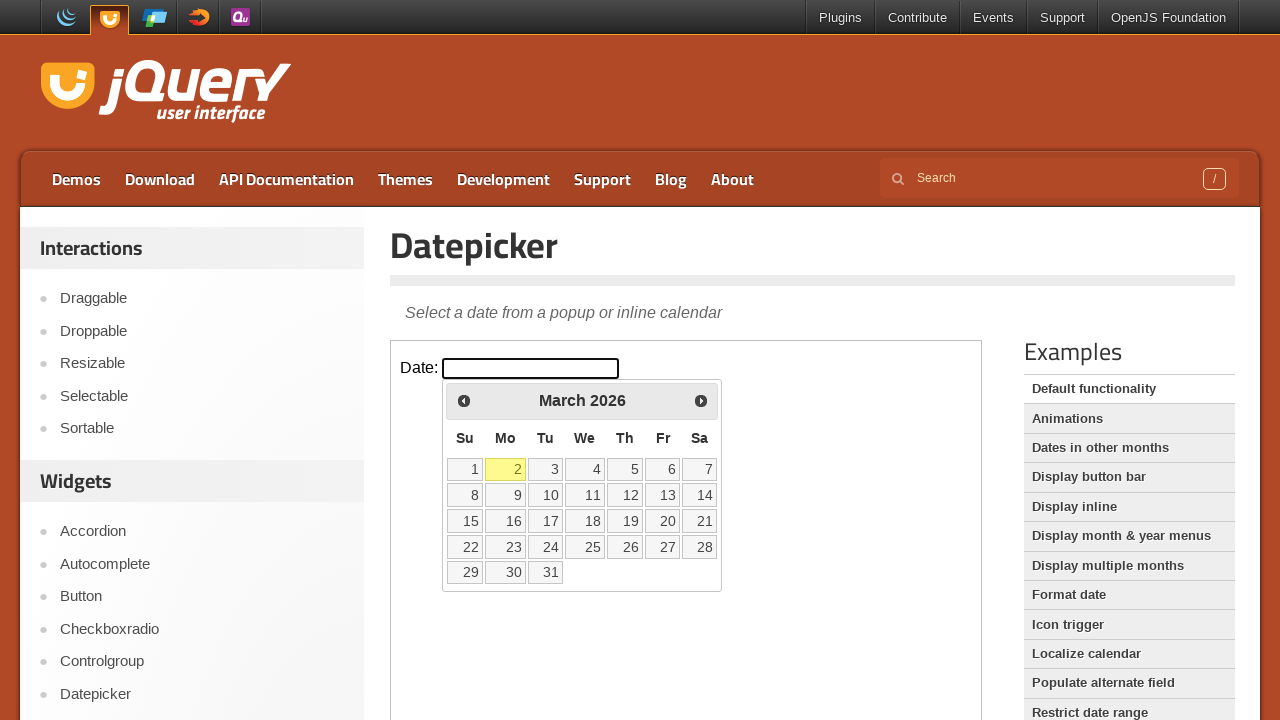

Clicked next month arrow to navigate forward at (701, 400) on iframe.demo-frame >> internal:control=enter-frame >> span.ui-icon-circle-triangl
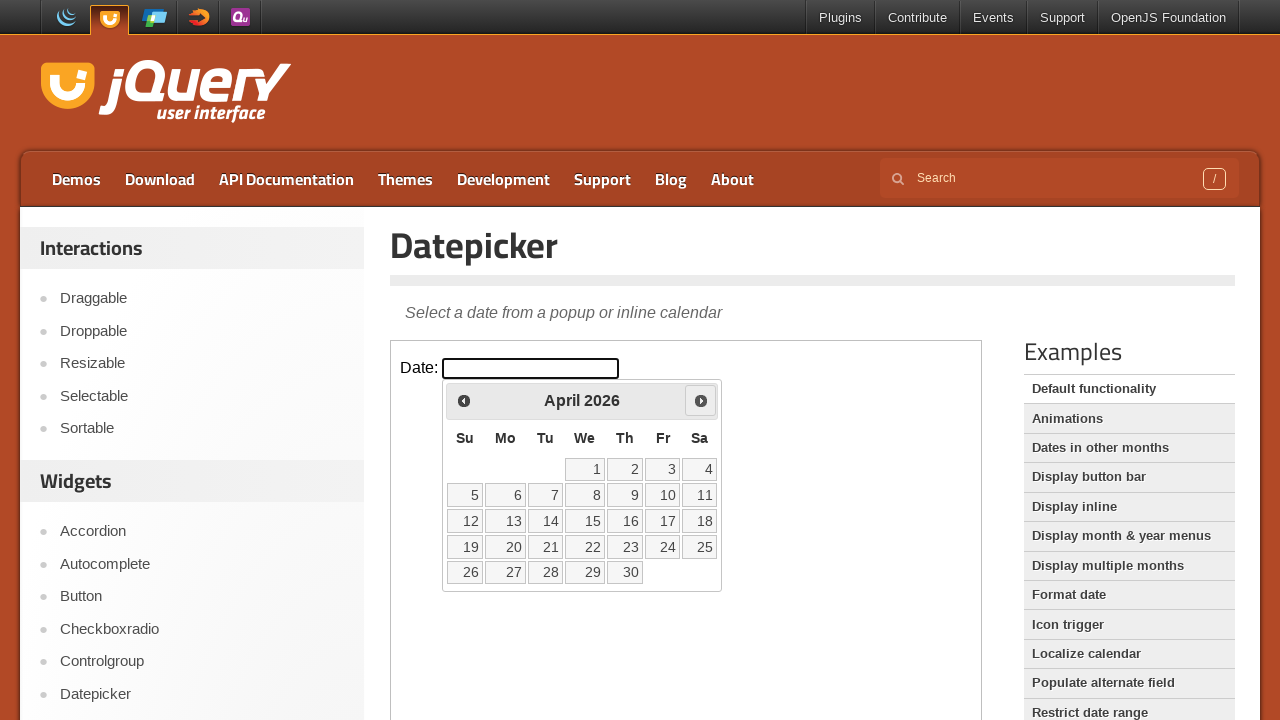

Waited for calendar to update after month navigation
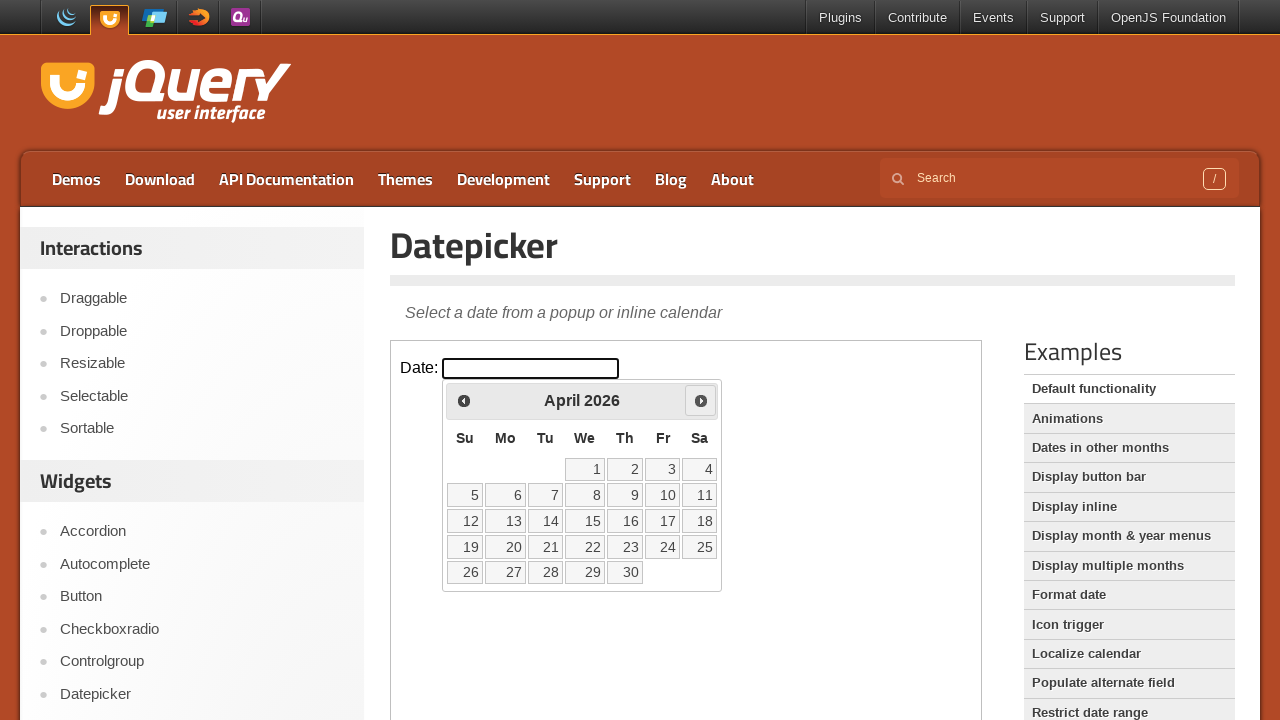

Retrieved current month: April
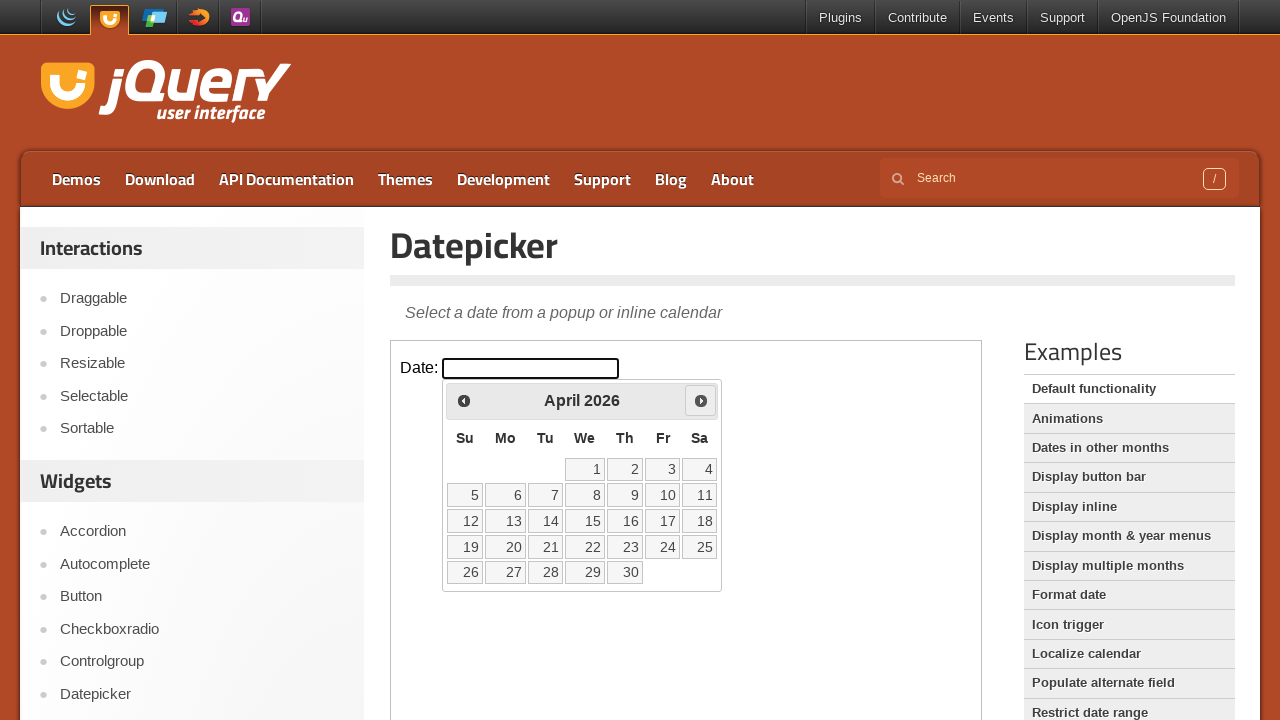

Retrieved current year: 2026
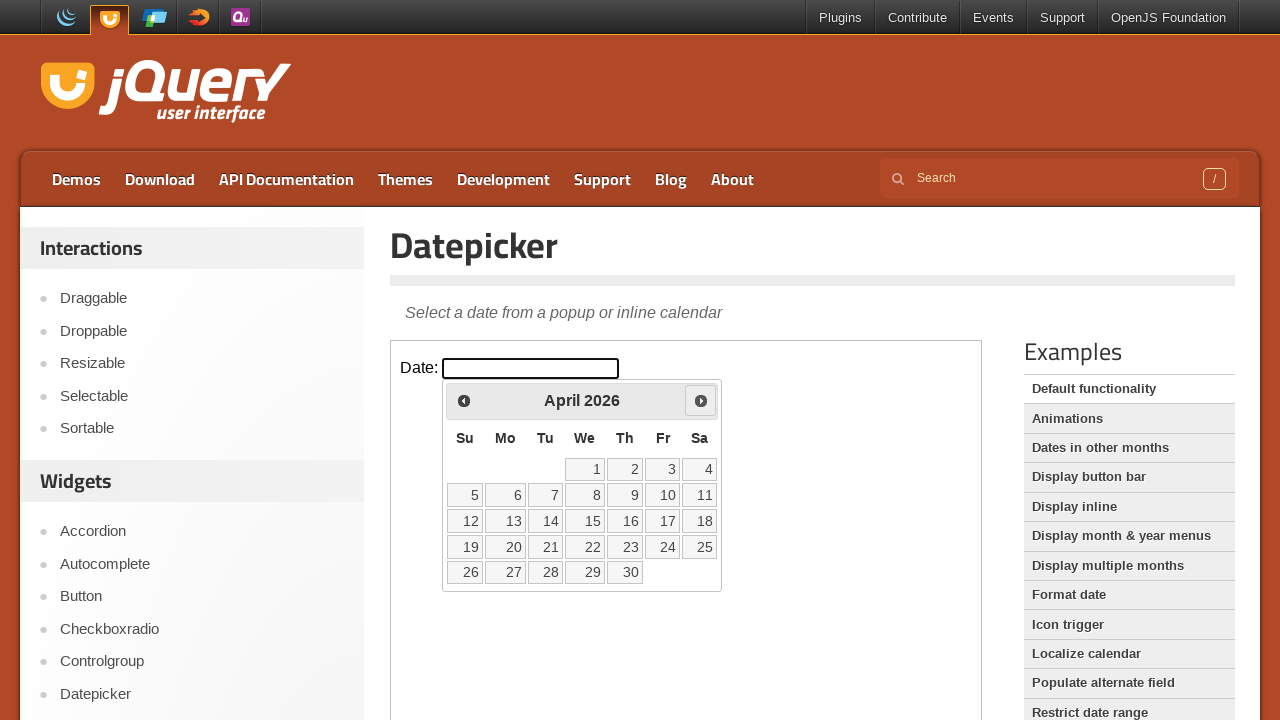

Clicked next month arrow to navigate forward at (701, 400) on iframe.demo-frame >> internal:control=enter-frame >> span.ui-icon-circle-triangl
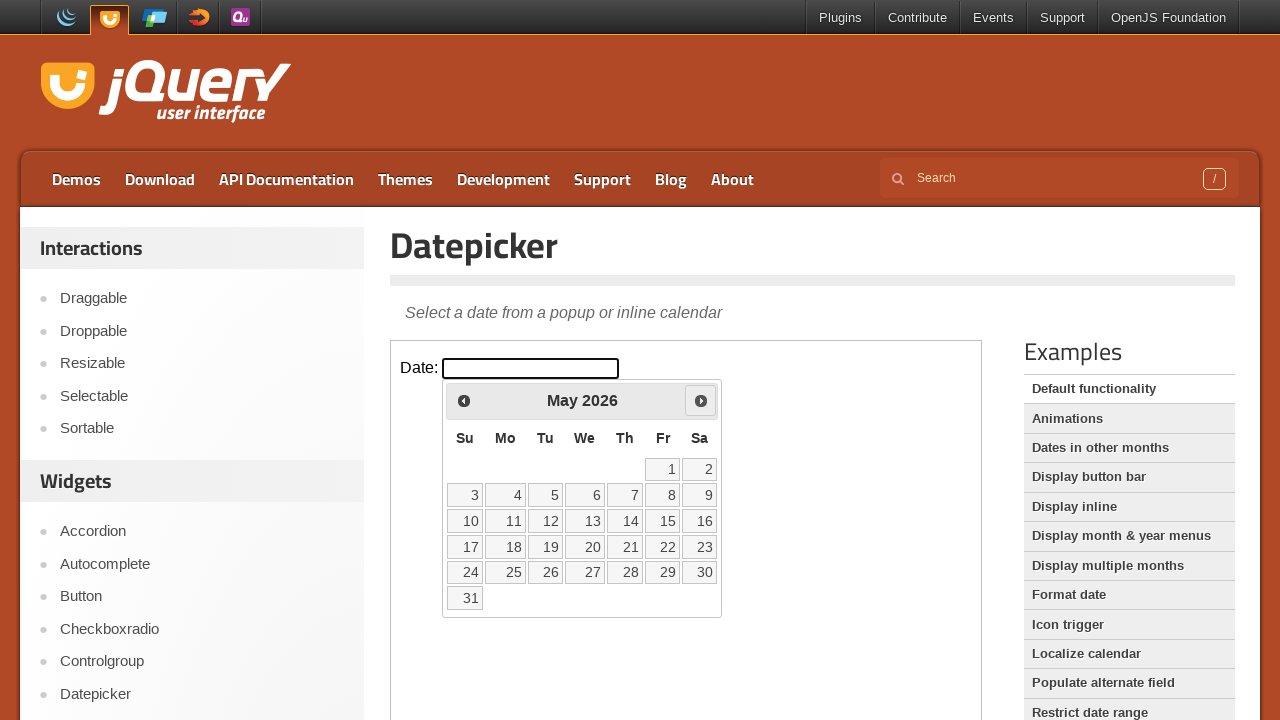

Waited for calendar to update after month navigation
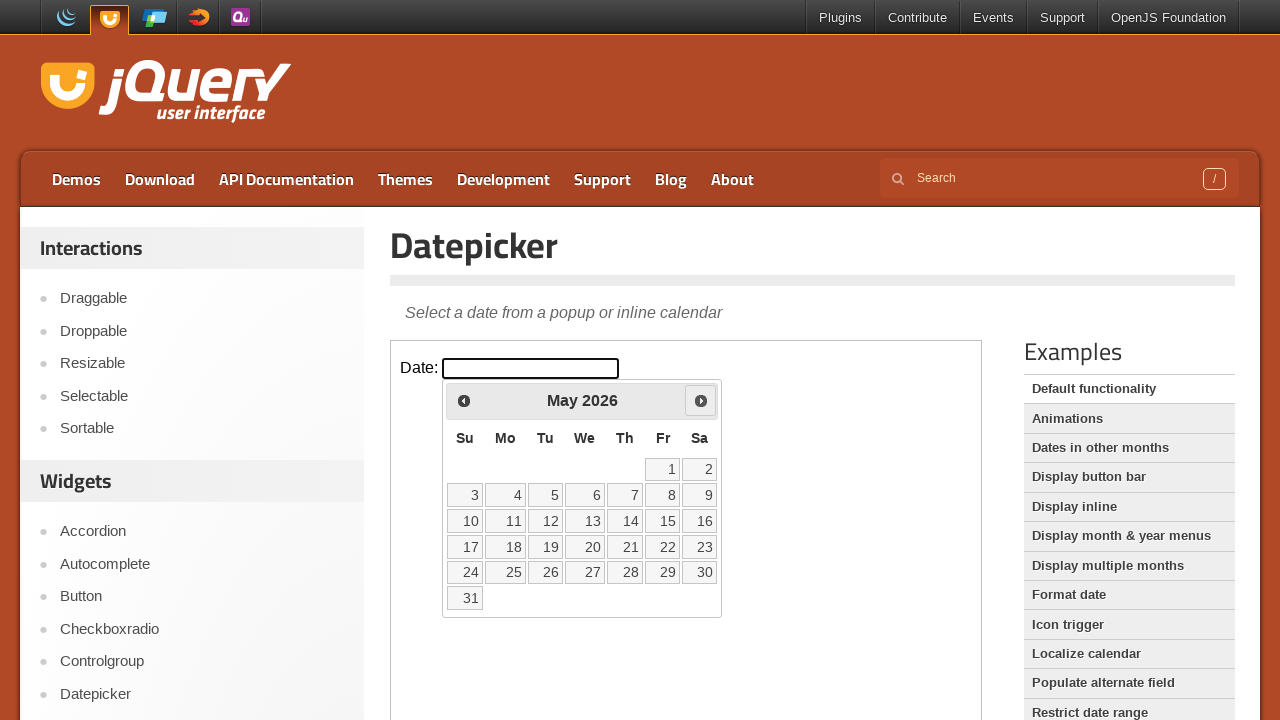

Retrieved current month: May
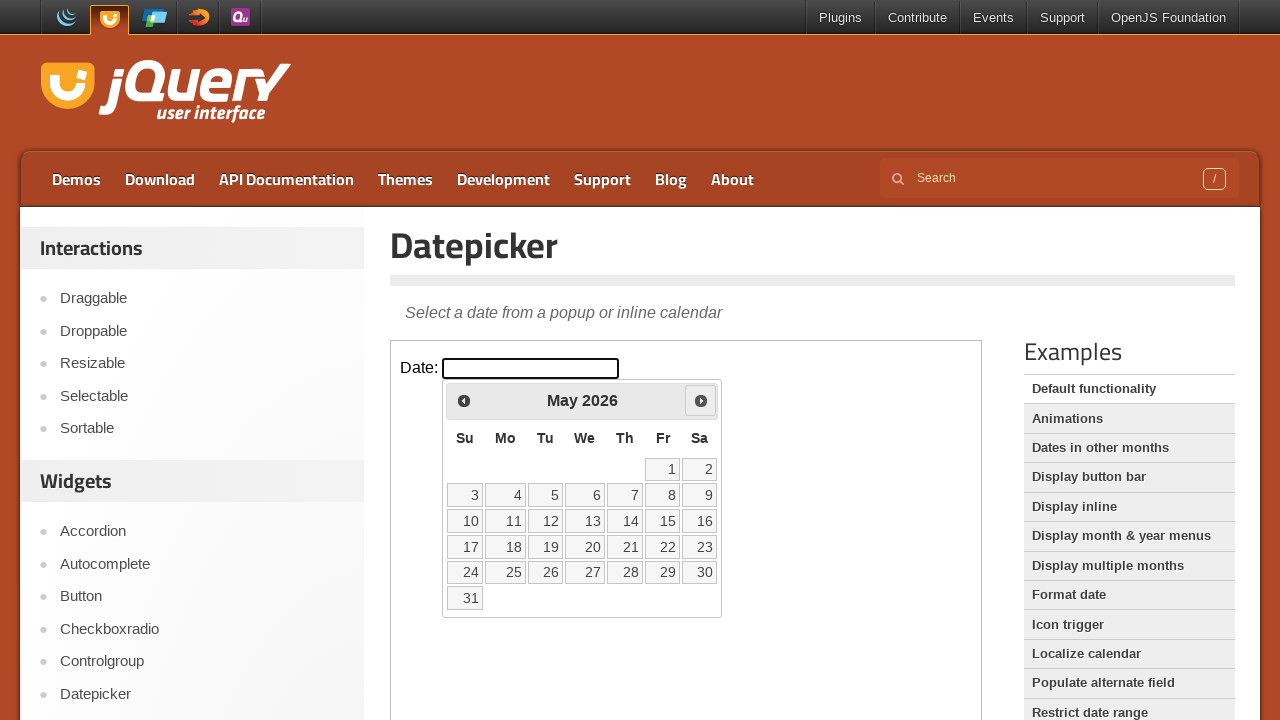

Retrieved current year: 2026
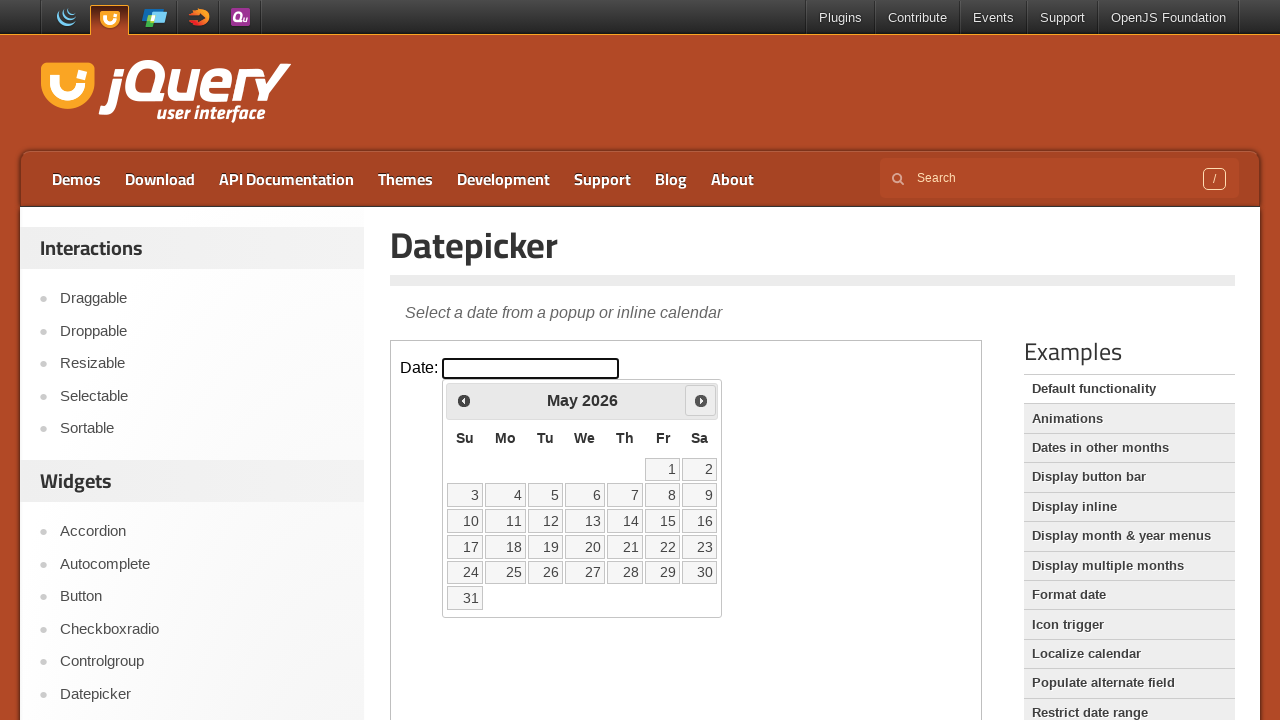

Clicked next month arrow to navigate forward at (701, 400) on iframe.demo-frame >> internal:control=enter-frame >> span.ui-icon-circle-triangl
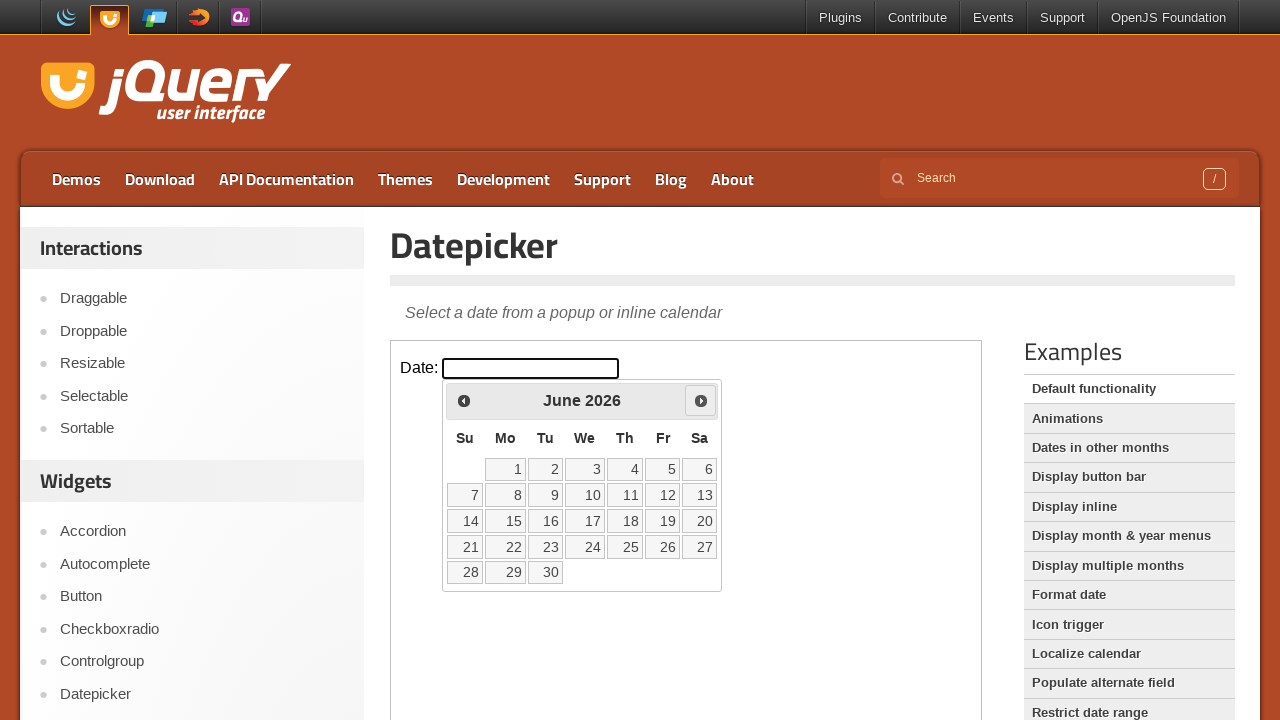

Waited for calendar to update after month navigation
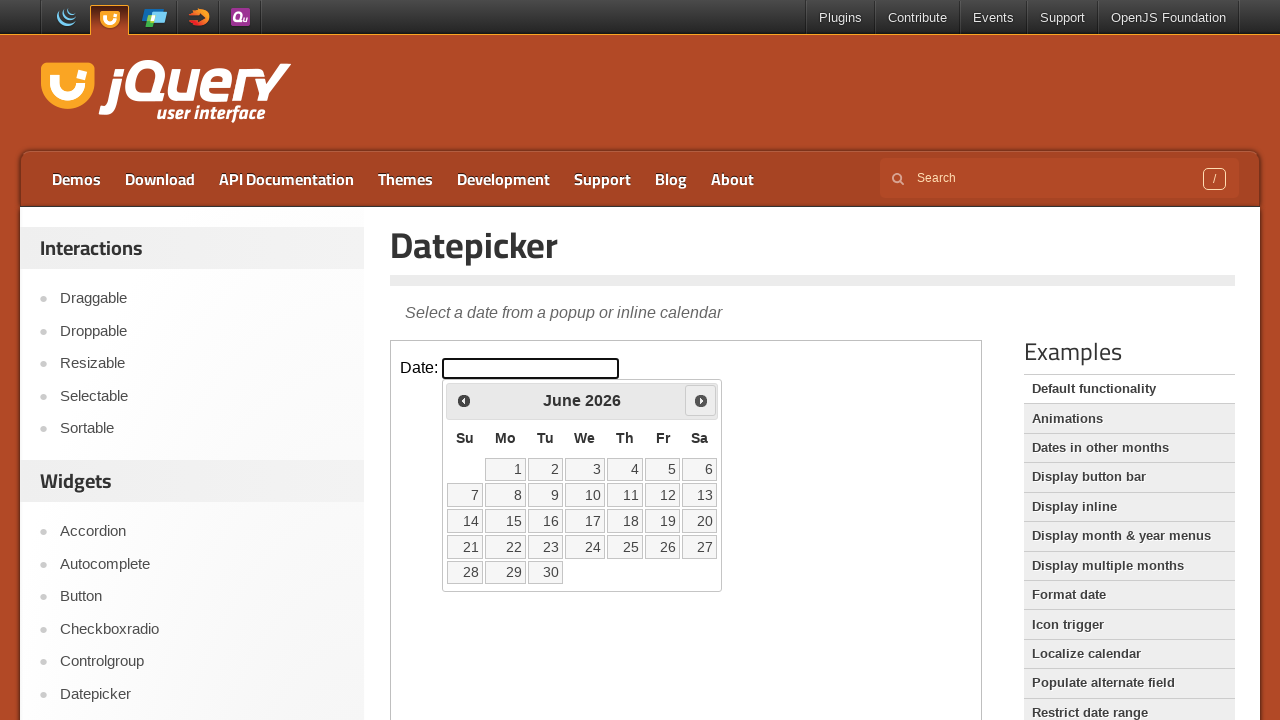

Retrieved current month: June
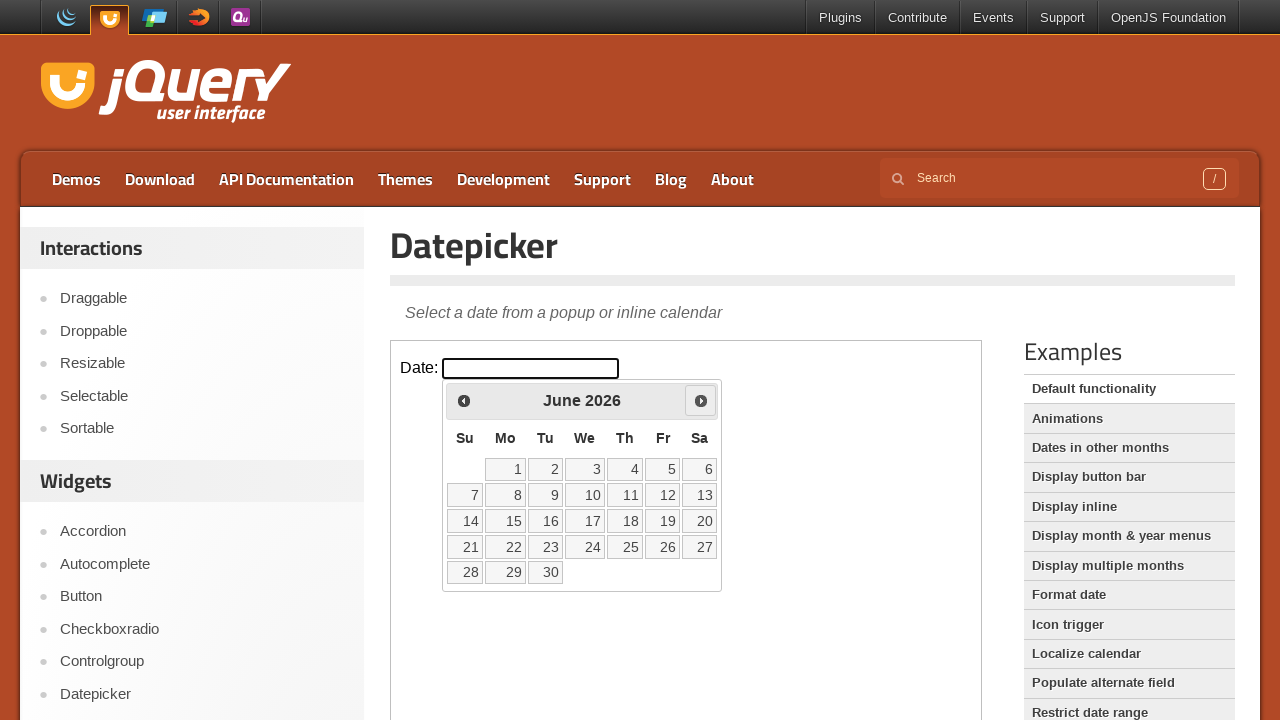

Retrieved current year: 2026
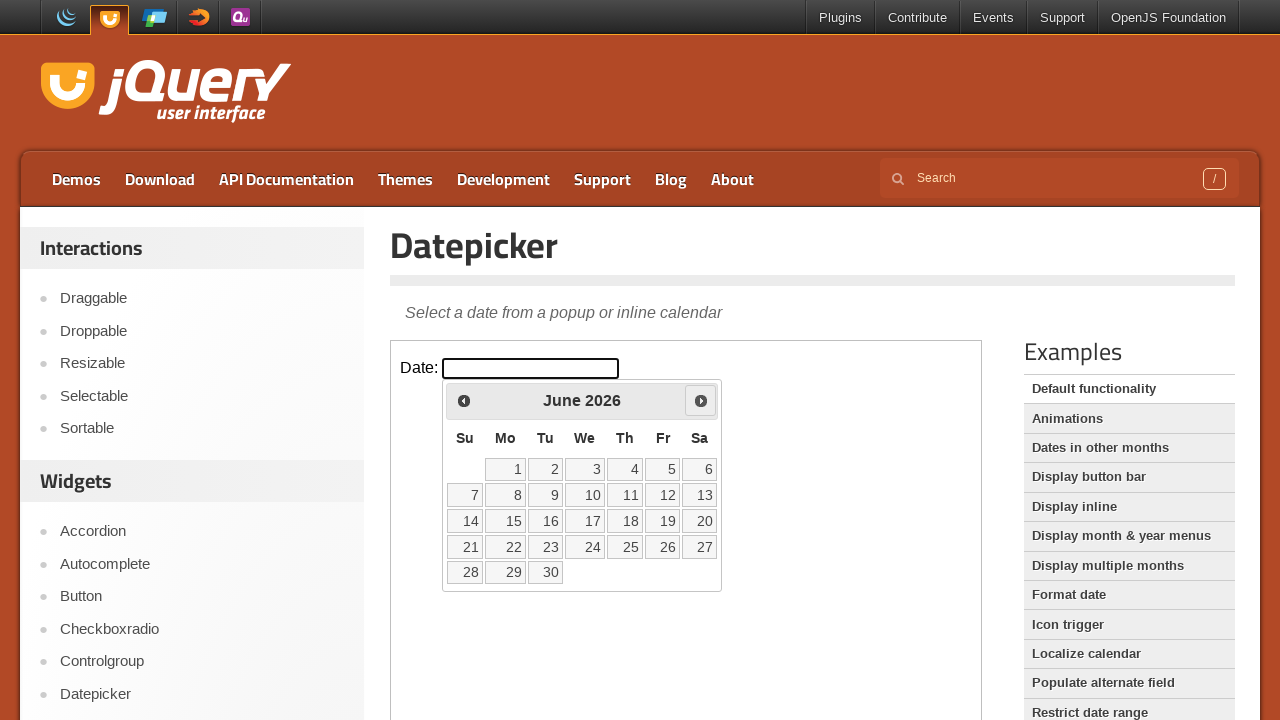

Clicked next month arrow to navigate forward at (701, 400) on iframe.demo-frame >> internal:control=enter-frame >> span.ui-icon-circle-triangl
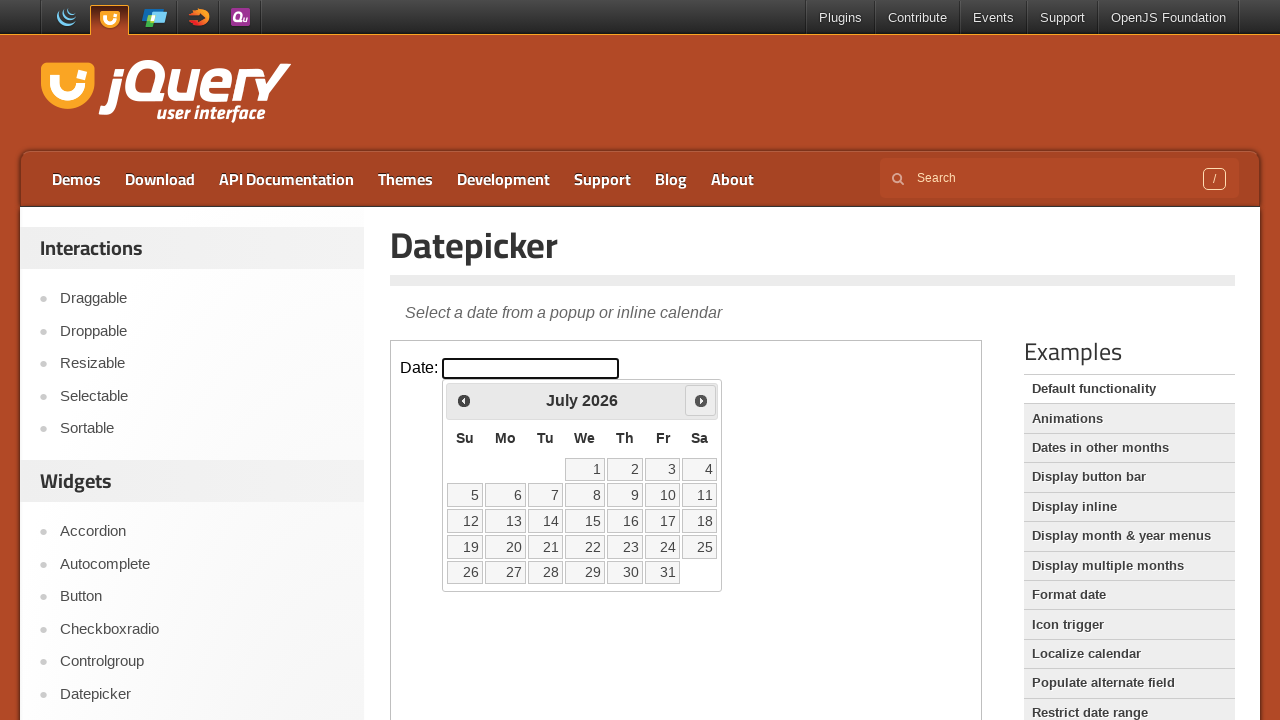

Waited for calendar to update after month navigation
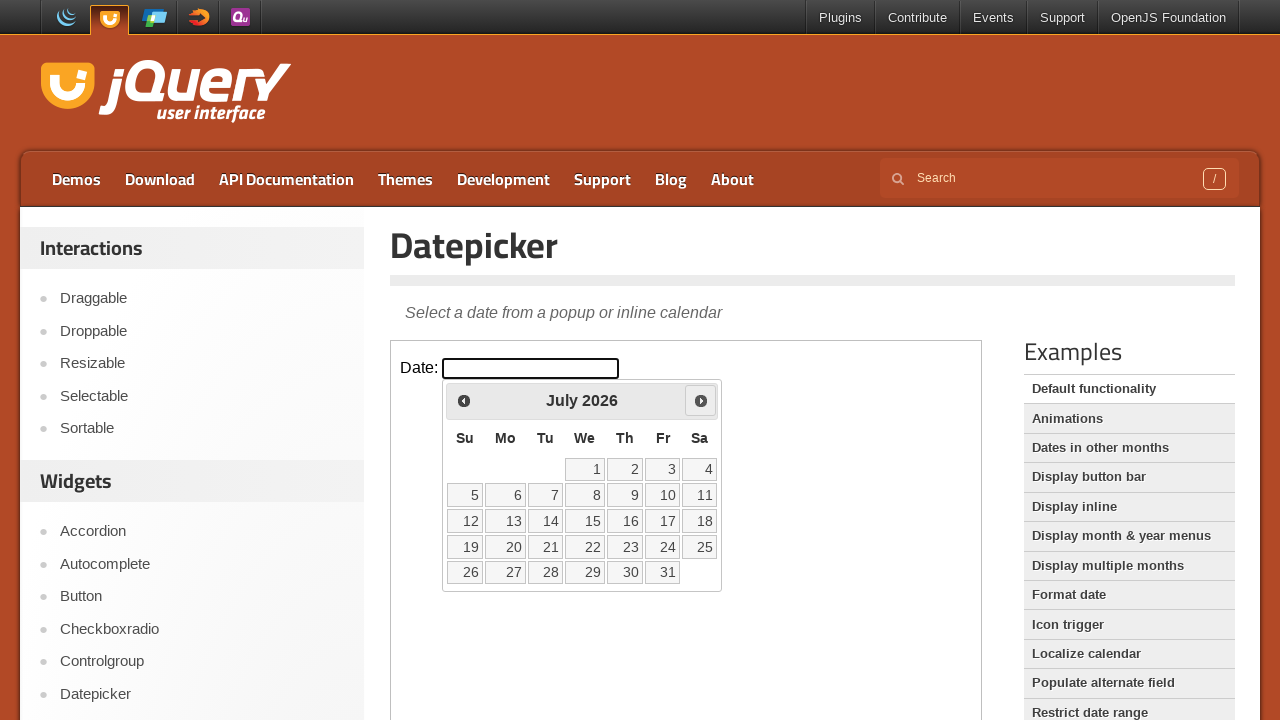

Retrieved current month: July
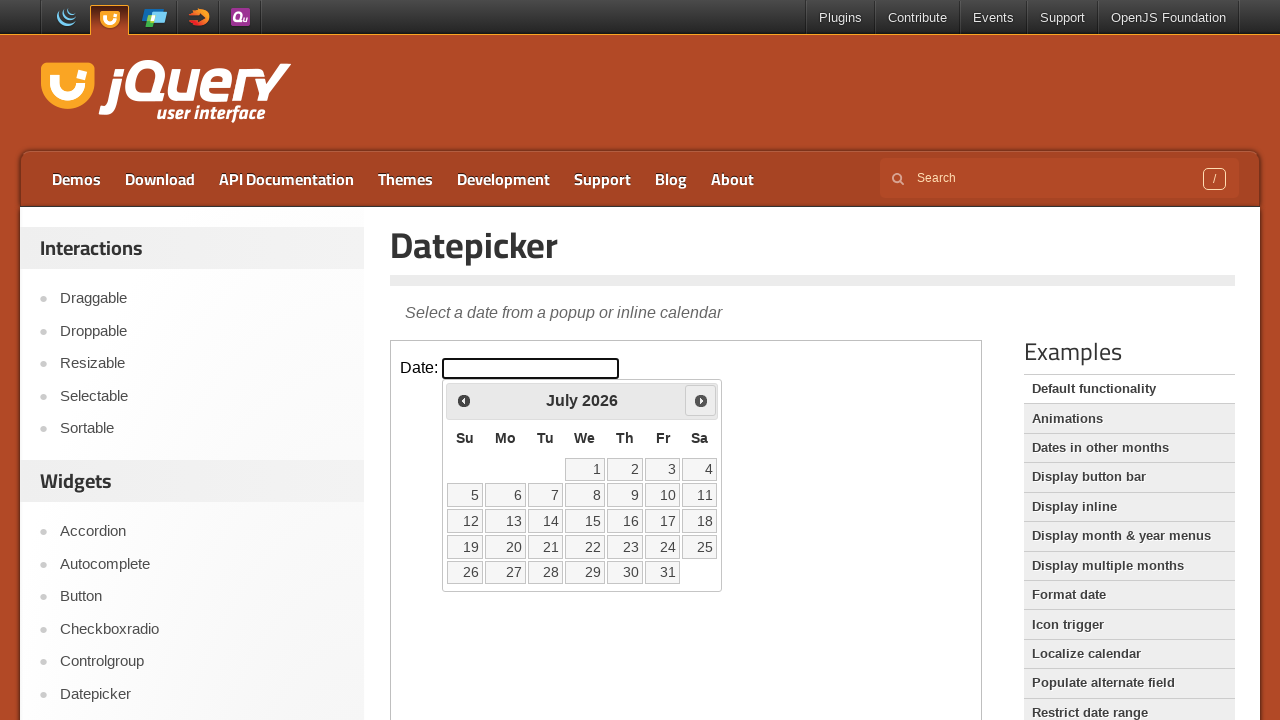

Retrieved current year: 2026
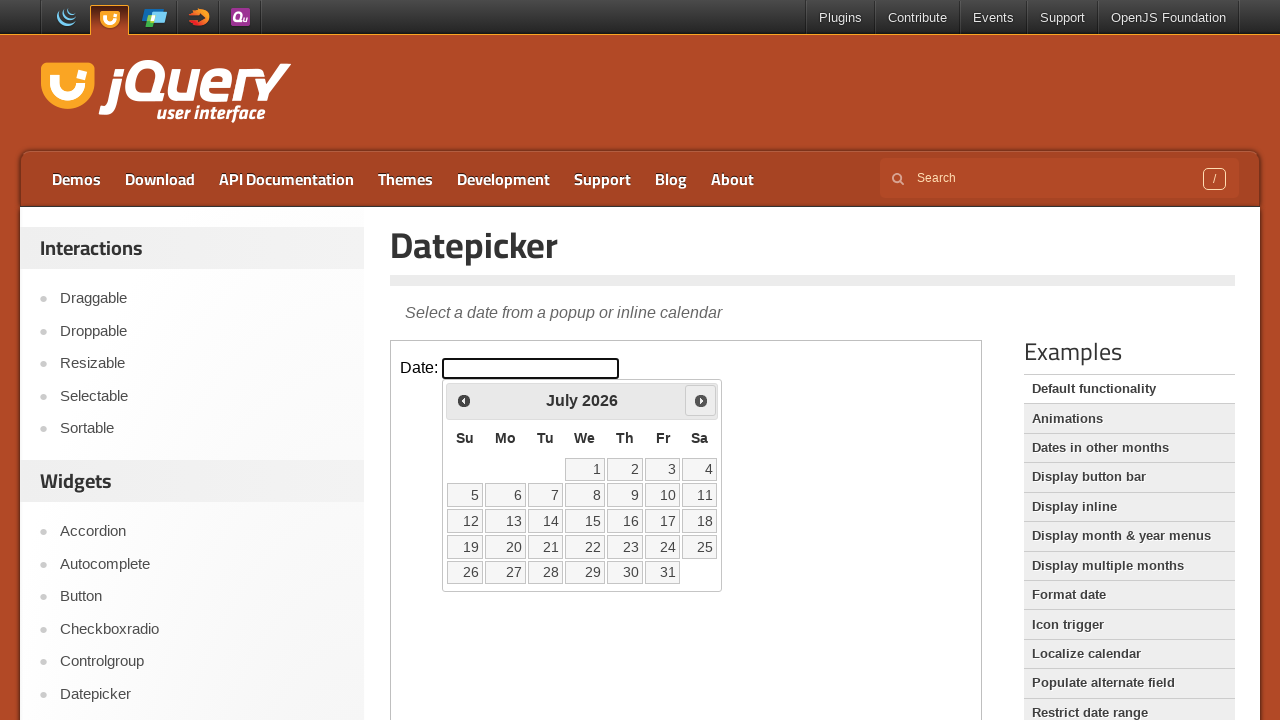

Clicked next month arrow to navigate forward at (701, 400) on iframe.demo-frame >> internal:control=enter-frame >> span.ui-icon-circle-triangl
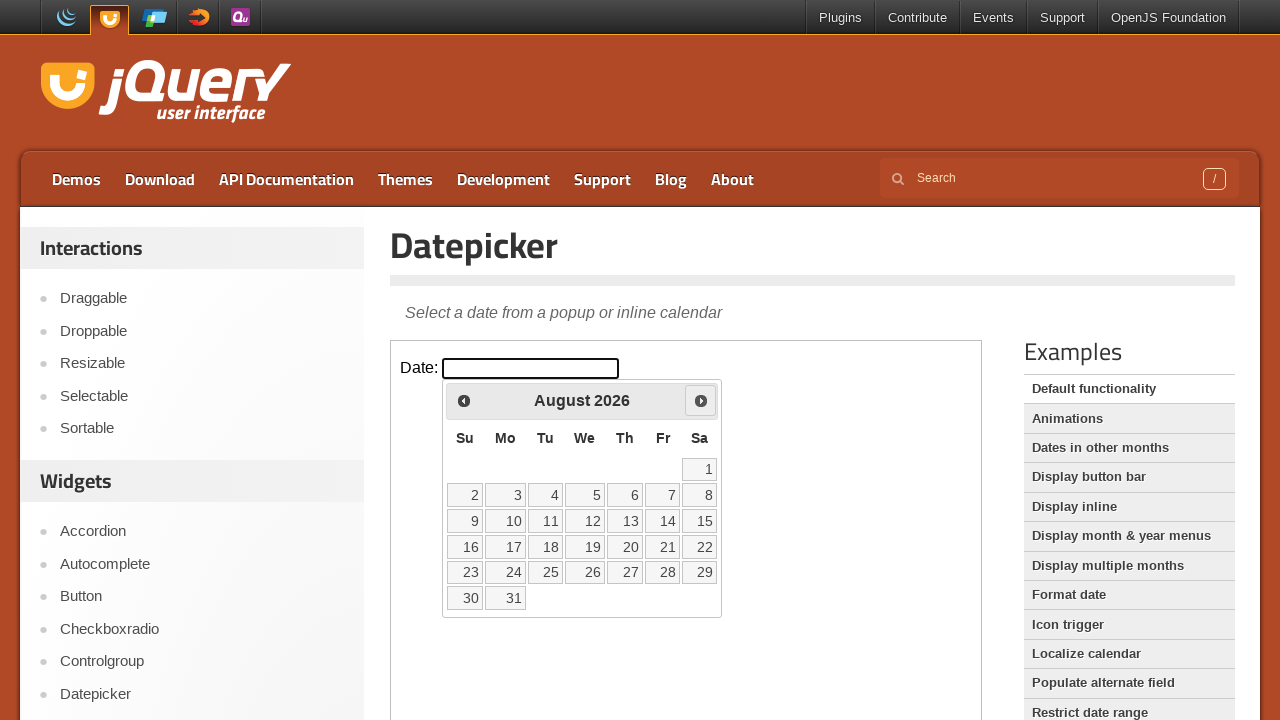

Waited for calendar to update after month navigation
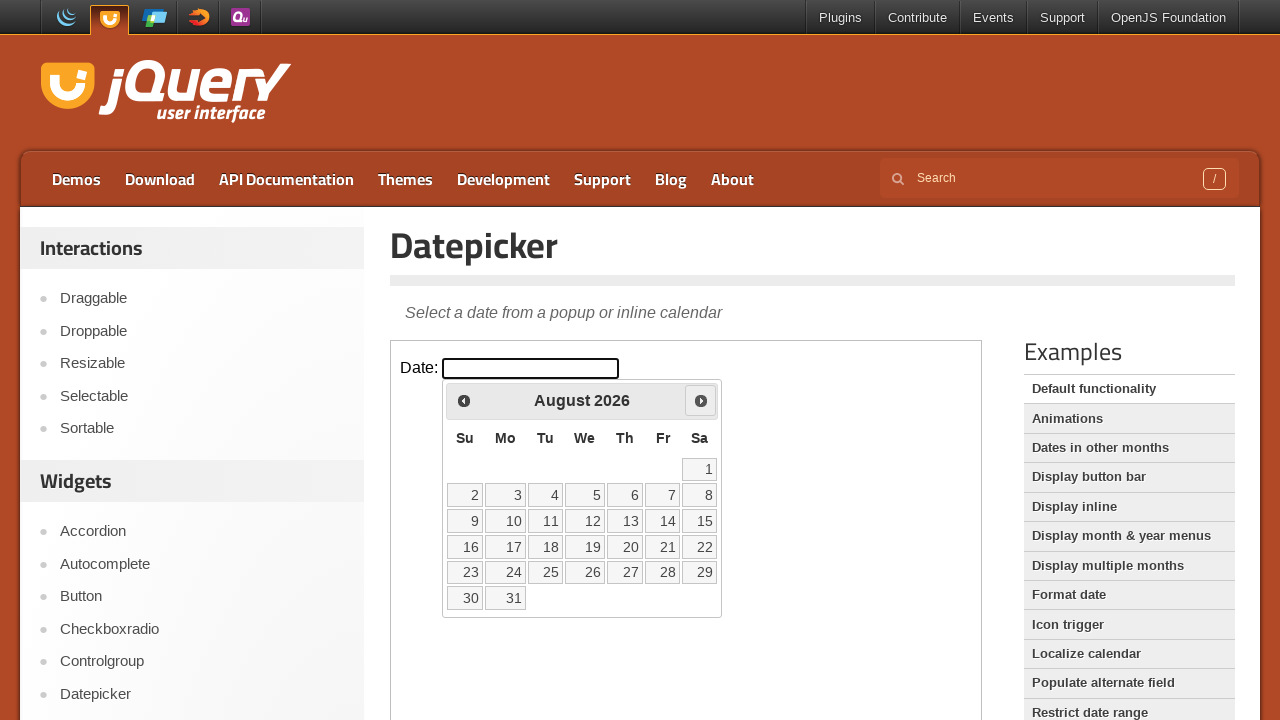

Retrieved current month: August
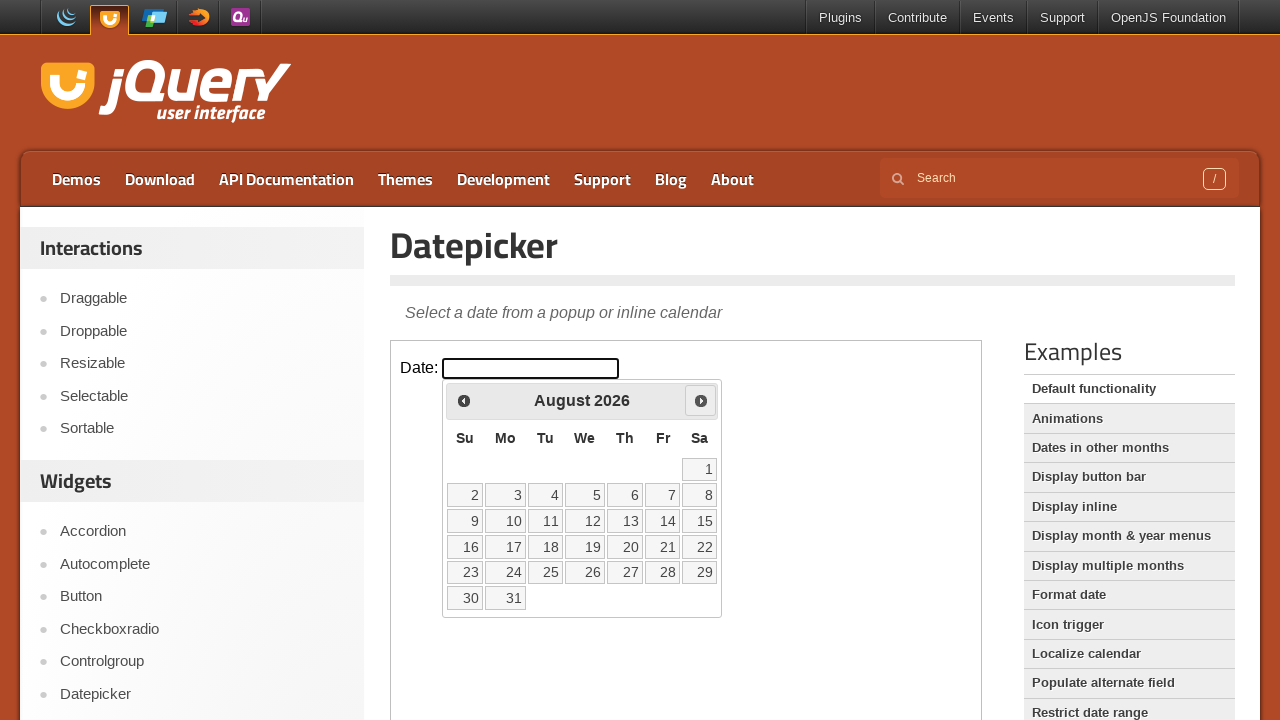

Retrieved current year: 2026
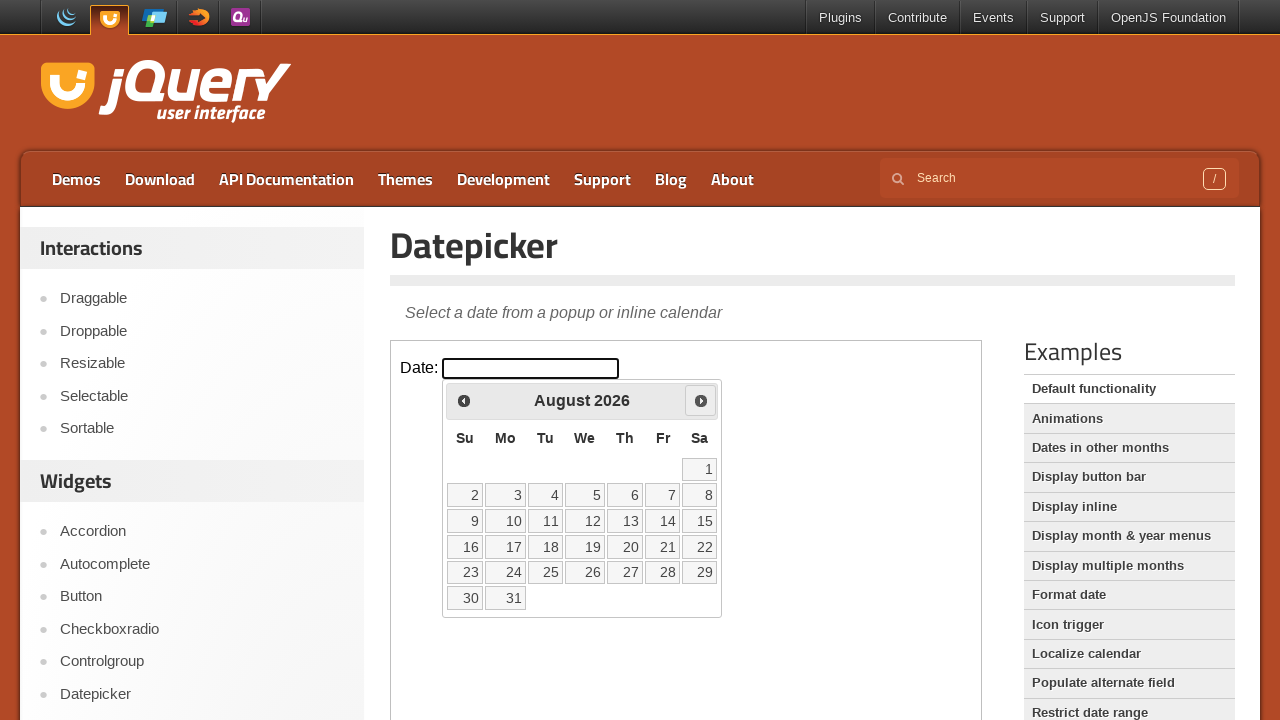

Reached target month (August) and year (2026)
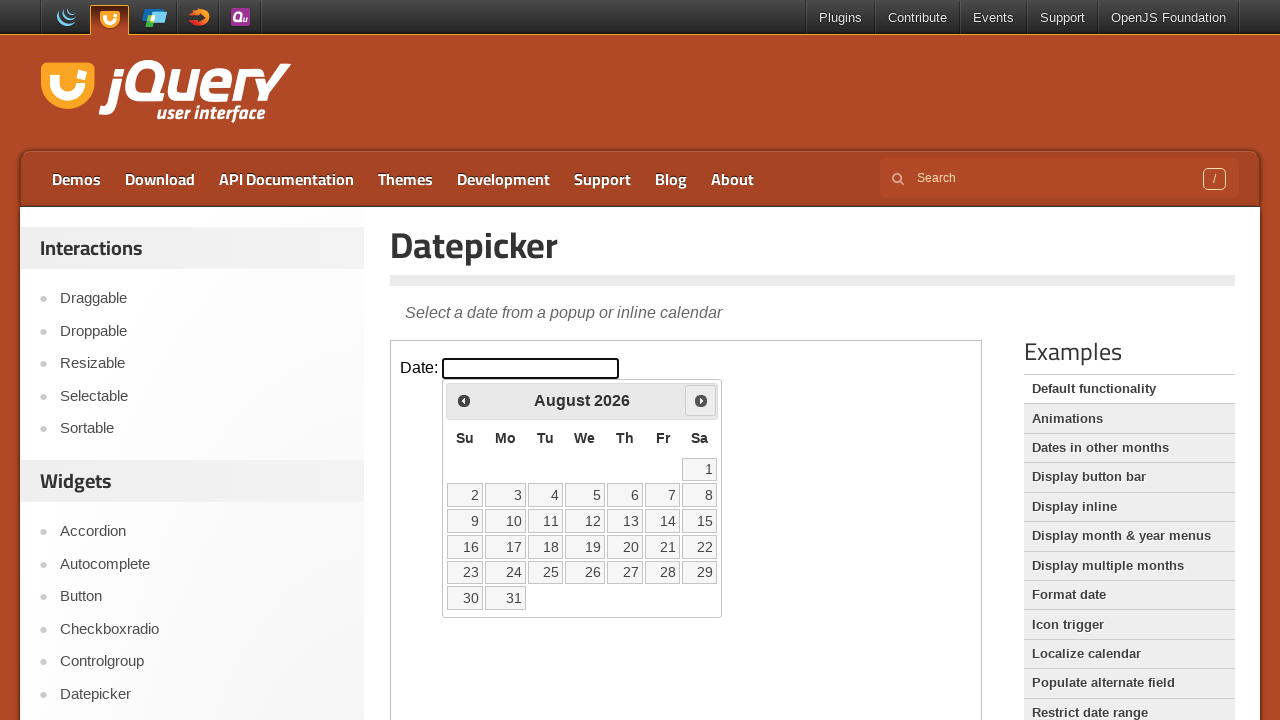

Selected date 24 from the calendar at (506, 572) on iframe.demo-frame >> internal:control=enter-frame >> //div[@id='ui-datepicker-di
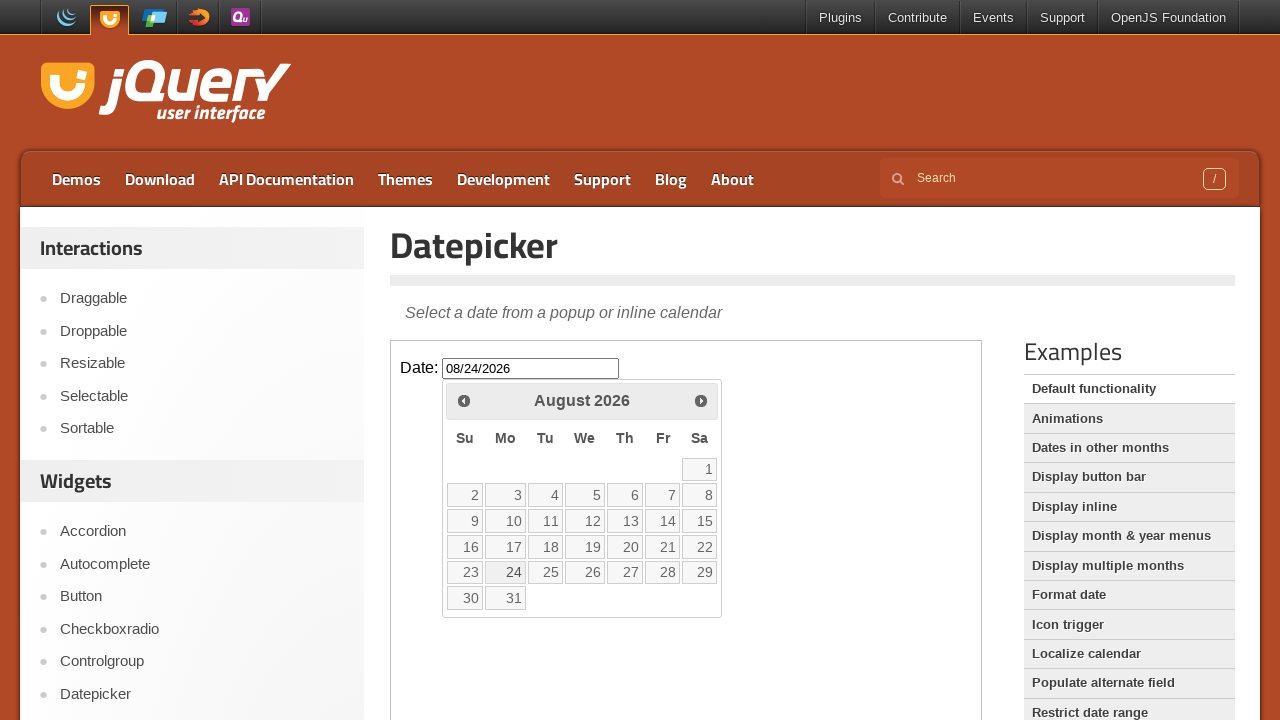

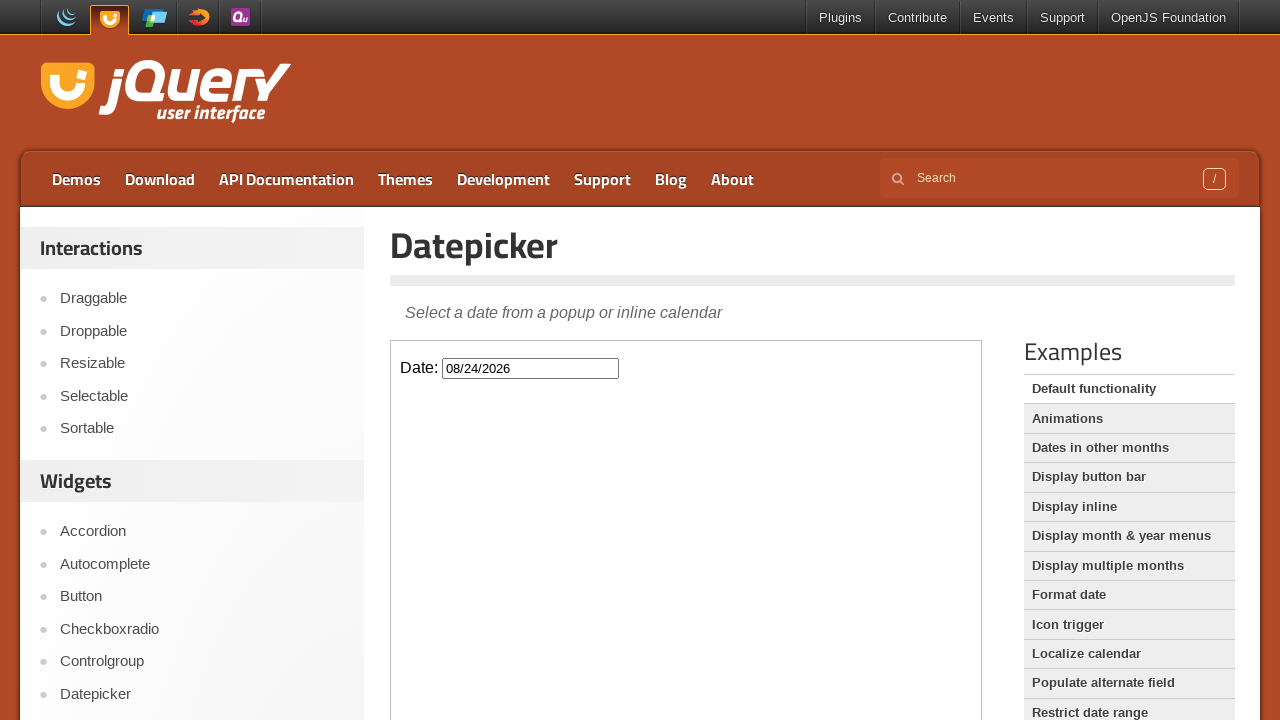